Tests a registration form by filling in all required fields including personal information, selecting gender, department, job title, programming languages, and verifying successful registration message.

Starting URL: https://practice.cydeo.com/registration_form

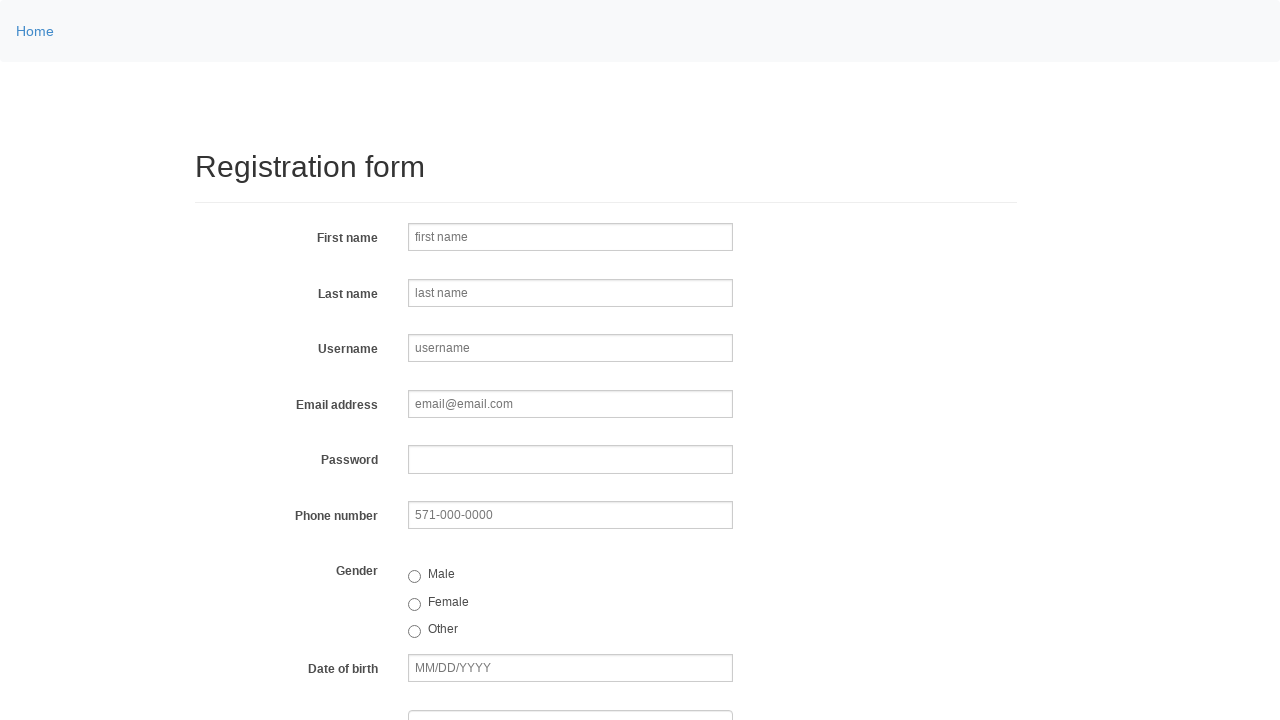

Filled first name field with 'Michael' on input[name='firstname']
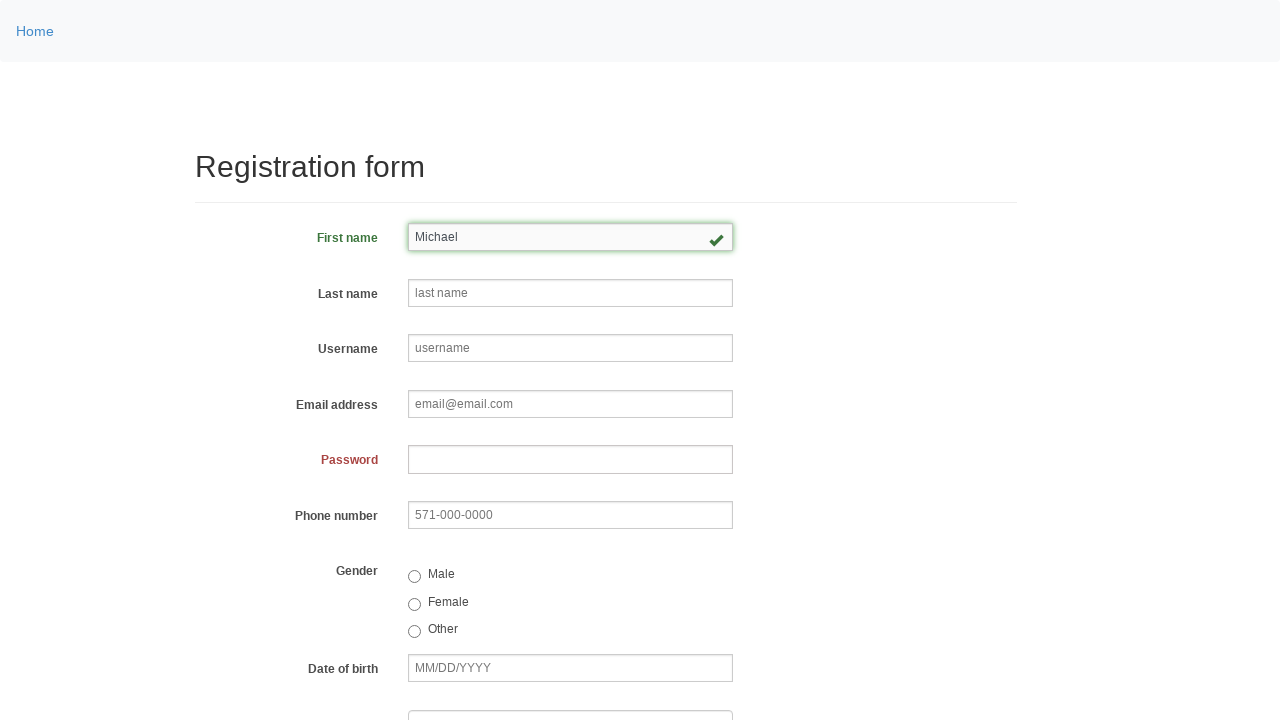

Filled last name field with 'Johnson' on input[name='lastname']
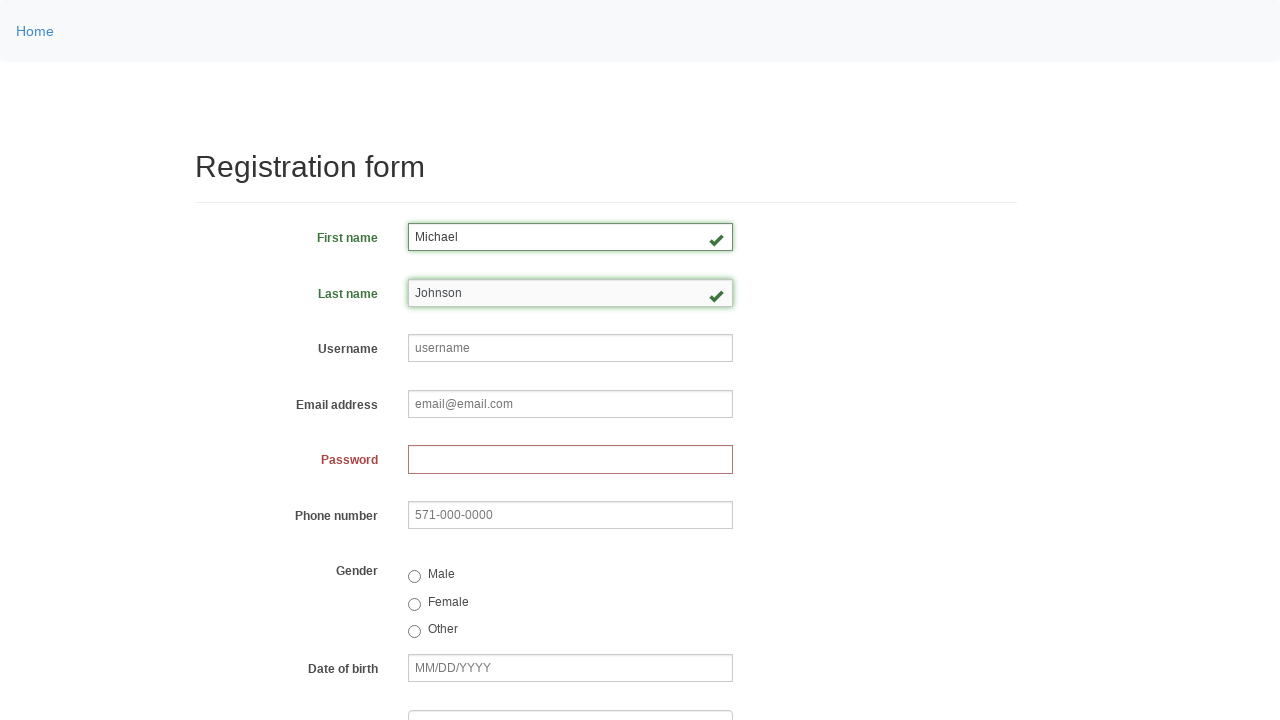

Filled username field with 'mjohnson2024' on input[name='username']
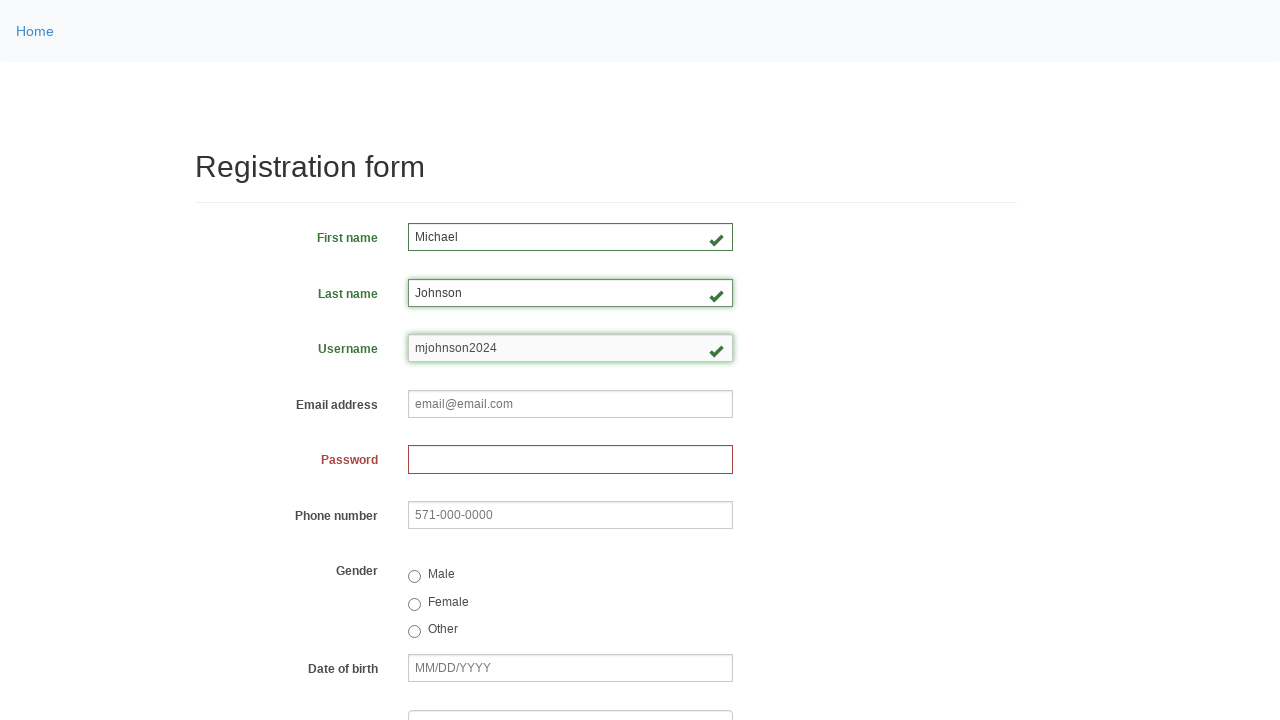

Filled email field with 'mjohnson2024@example.com' on input[name='email']
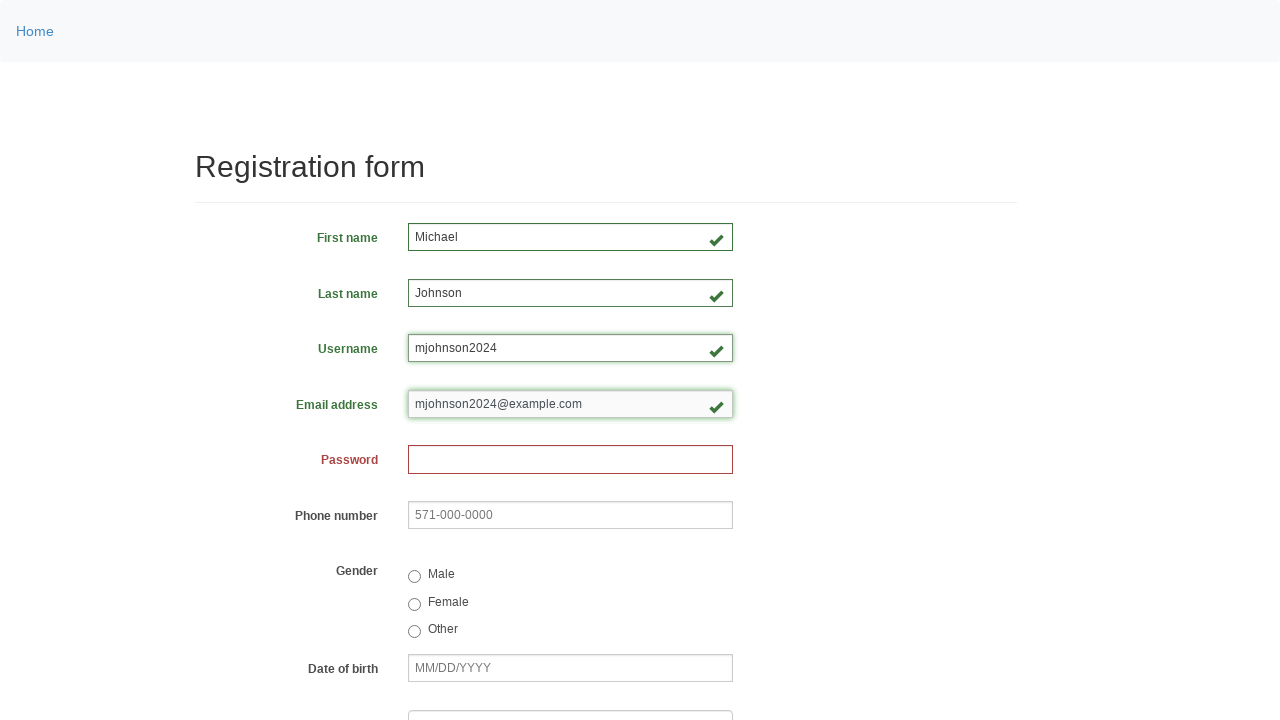

Filled password field with 'SecurePass123!' on input[name='password']
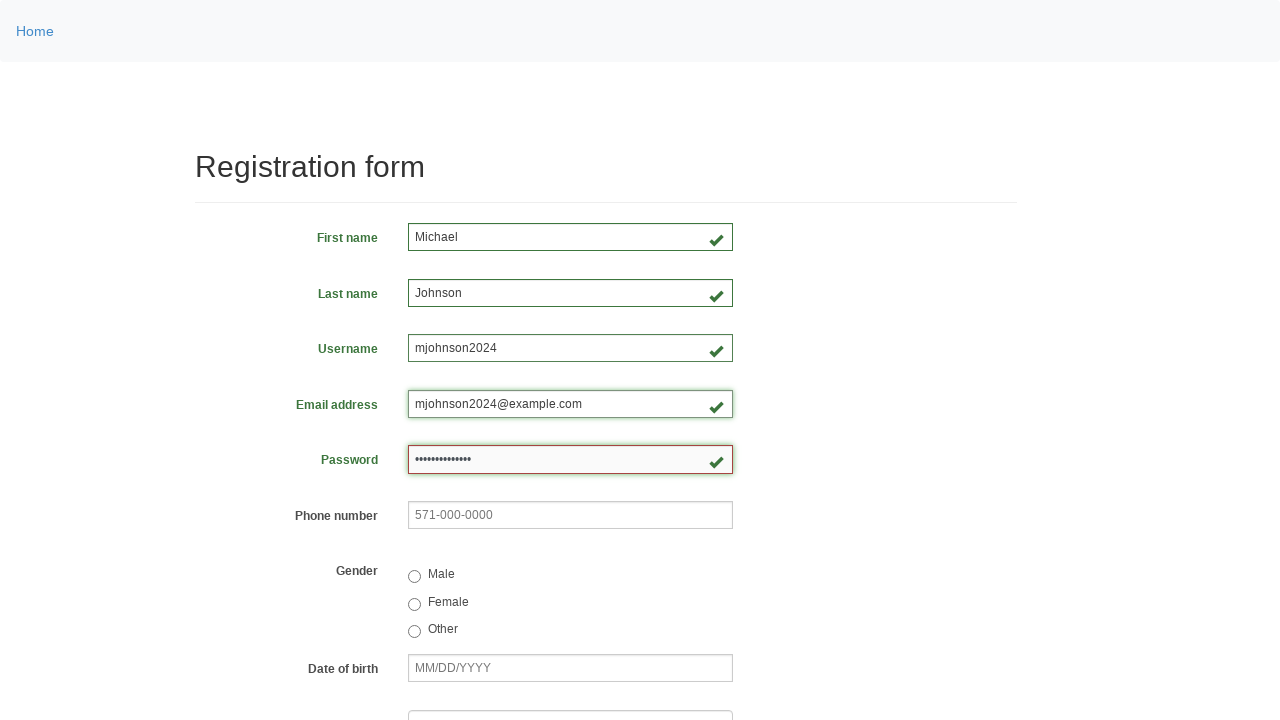

Filled phone number field with '534-782-9145' on input[name='phone']
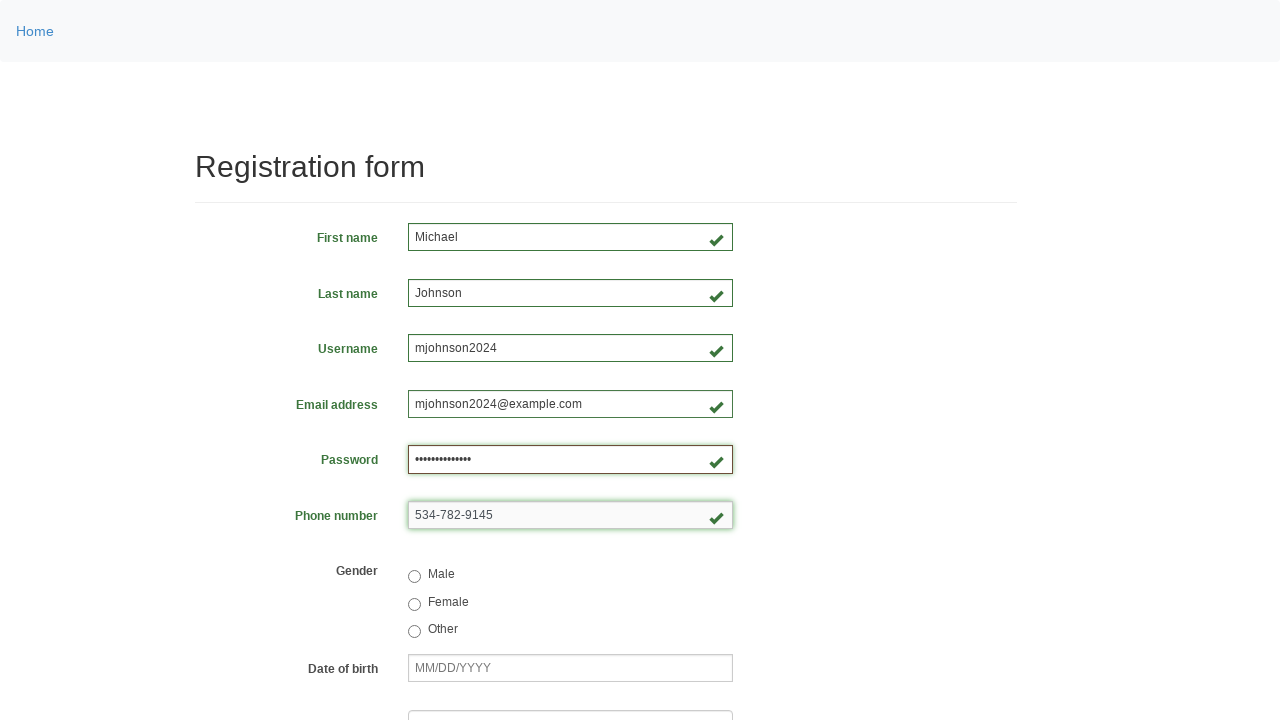

Selected male gender option at (414, 577) on input[value='male']
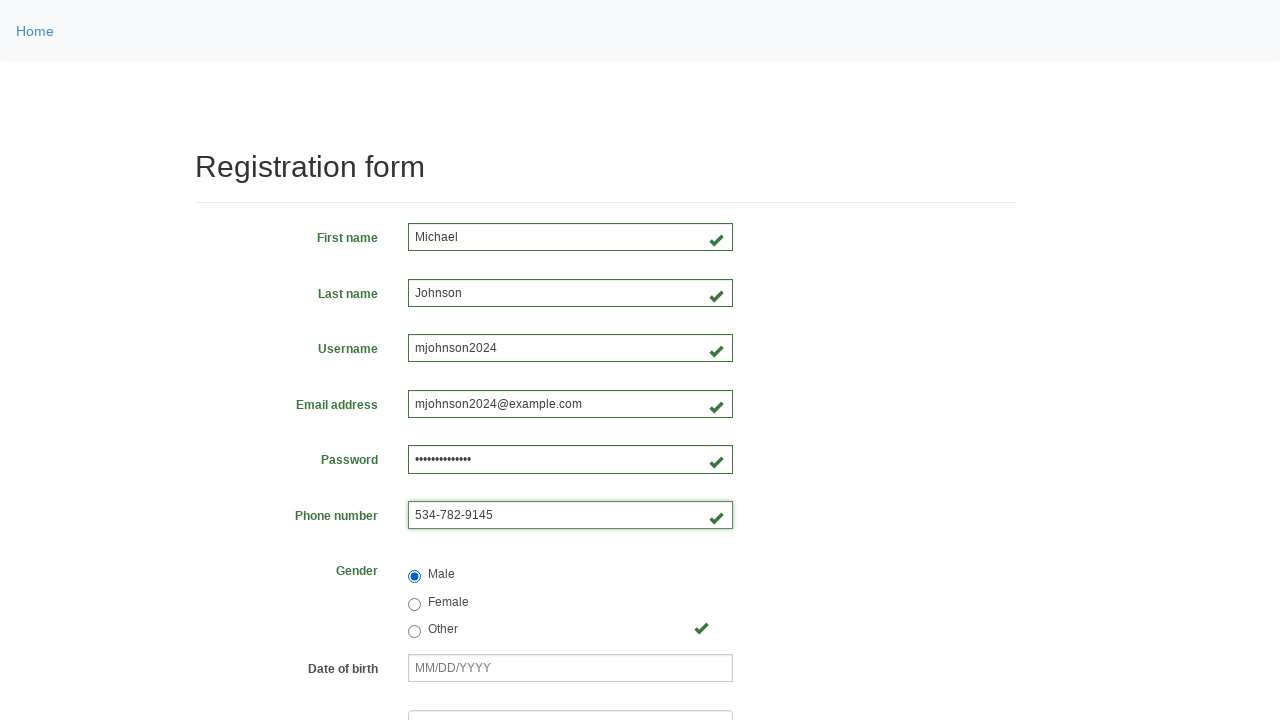

Filled date of birth with '05/15/1990' on input[placeholder='MM/DD/YYYY']
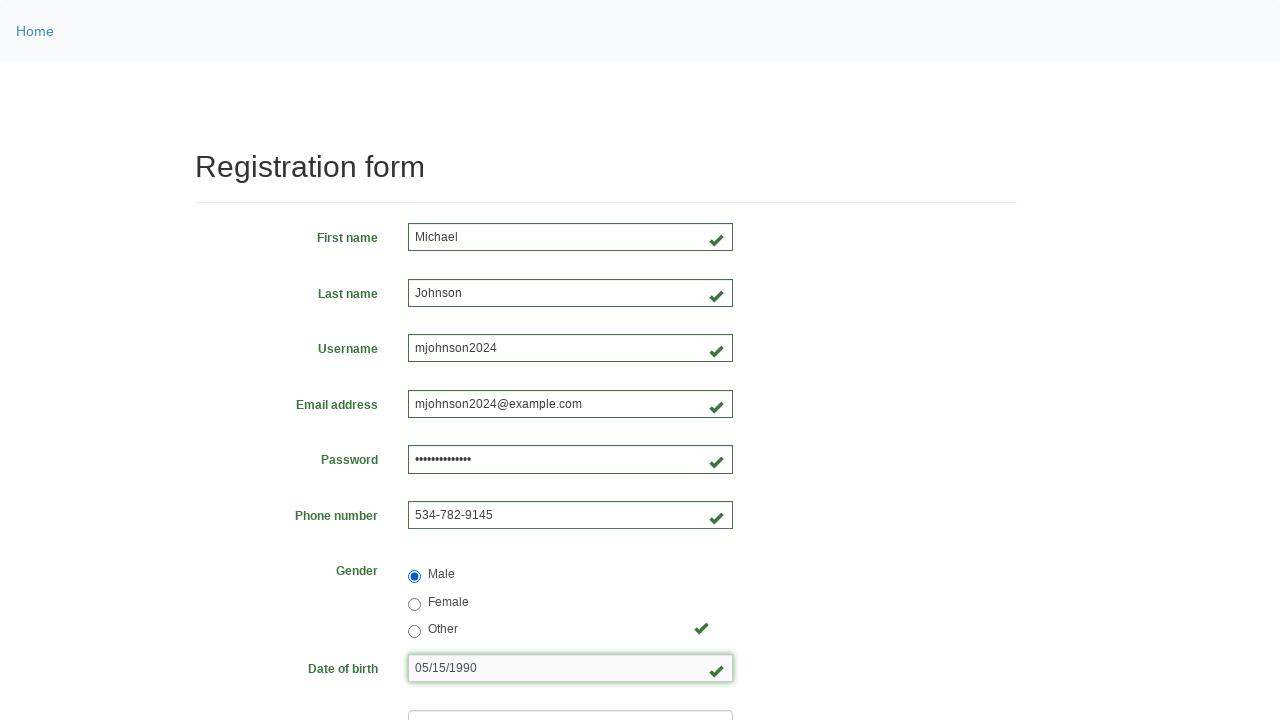

Selected 'Department of Engineering' from department dropdown on select[name='department']
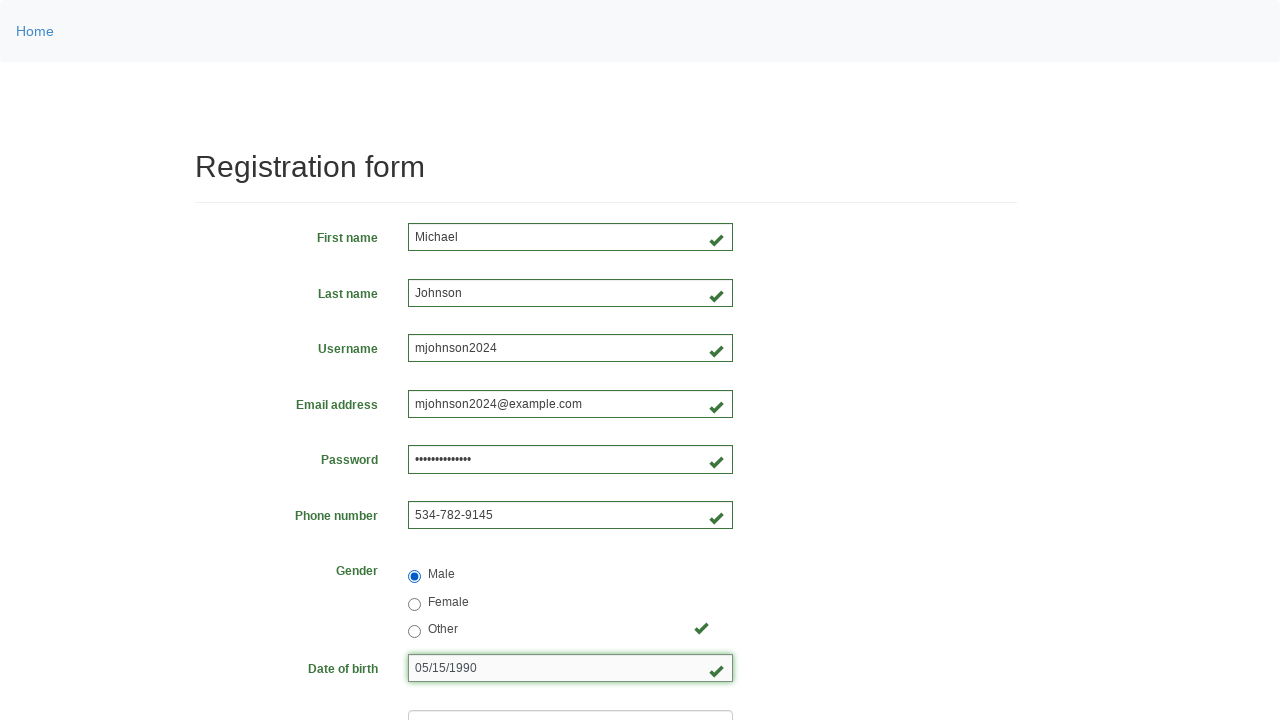

Selected job title at index 4 from job title dropdown on select[name='job_title']
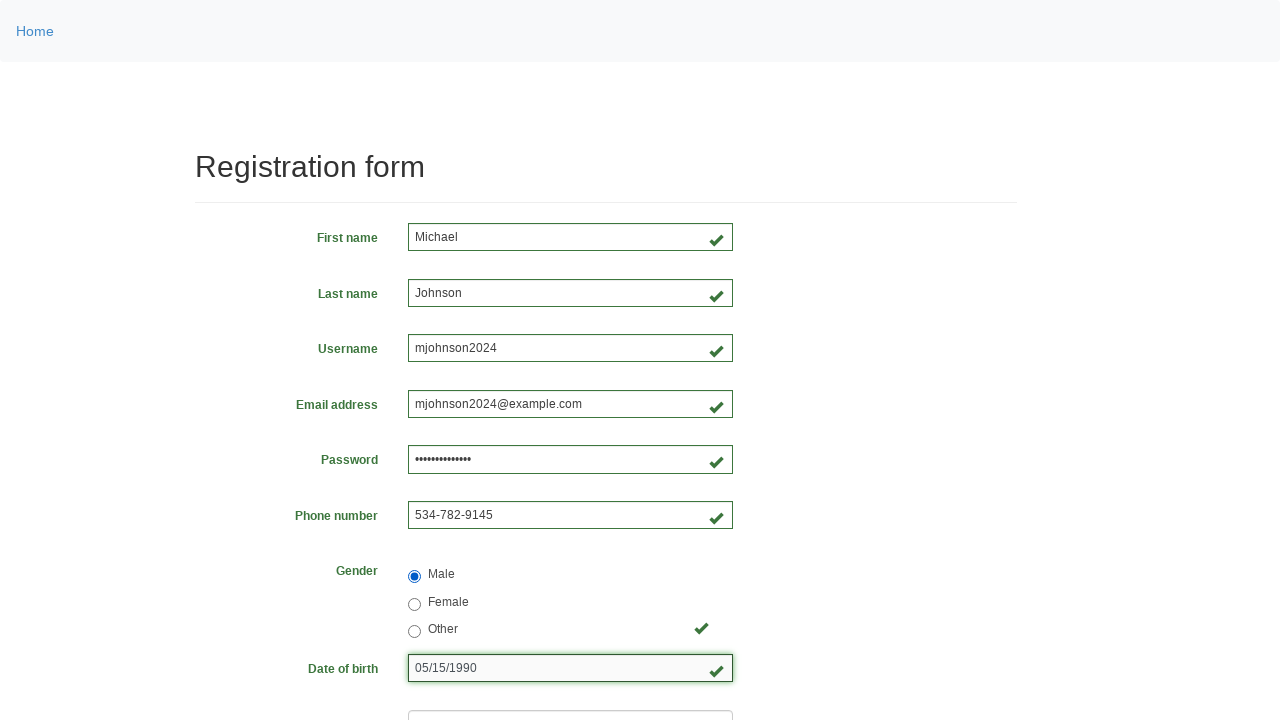

Clicked programming language checkbox 1 of 3 at (414, 468) on input[type='checkbox'] >> nth=0
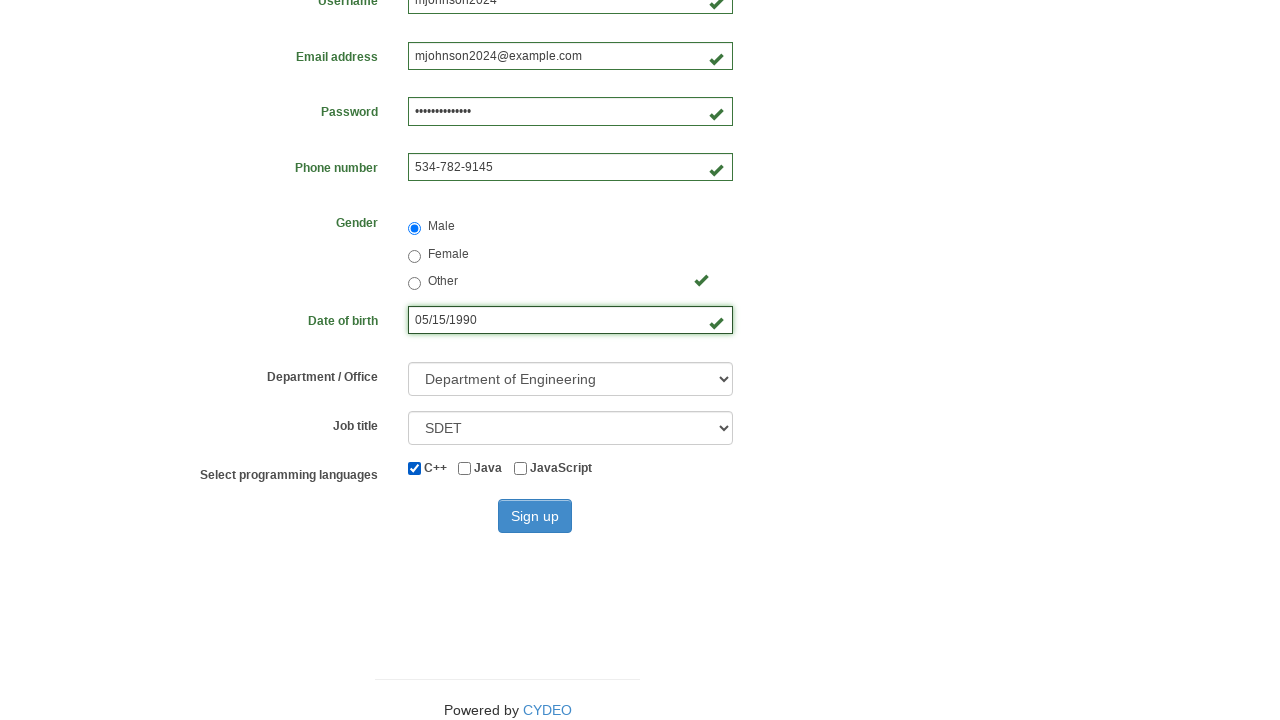

Clicked programming language checkbox 2 of 3 at (465, 468) on input[type='checkbox'] >> nth=1
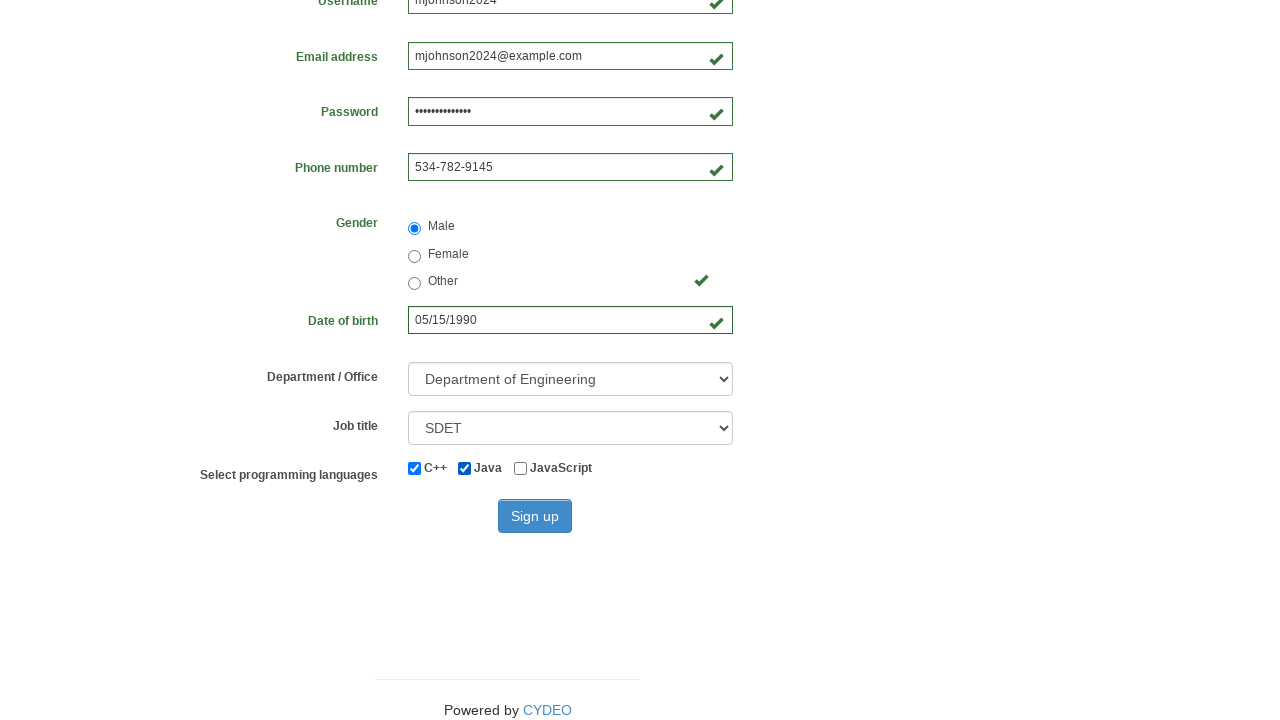

Clicked programming language checkbox 3 of 3 at (520, 468) on input[type='checkbox'] >> nth=2
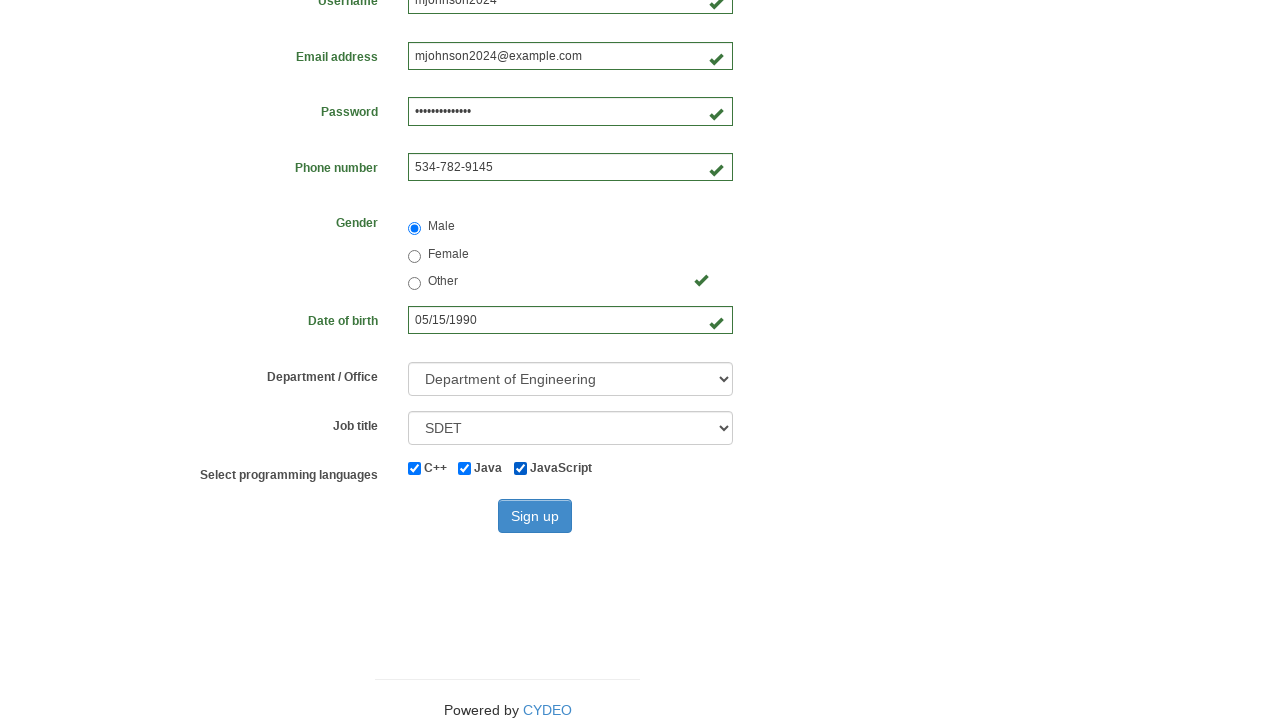

Clicked Sign up button to submit registration form at (535, 516) on button:has-text('Sign up')
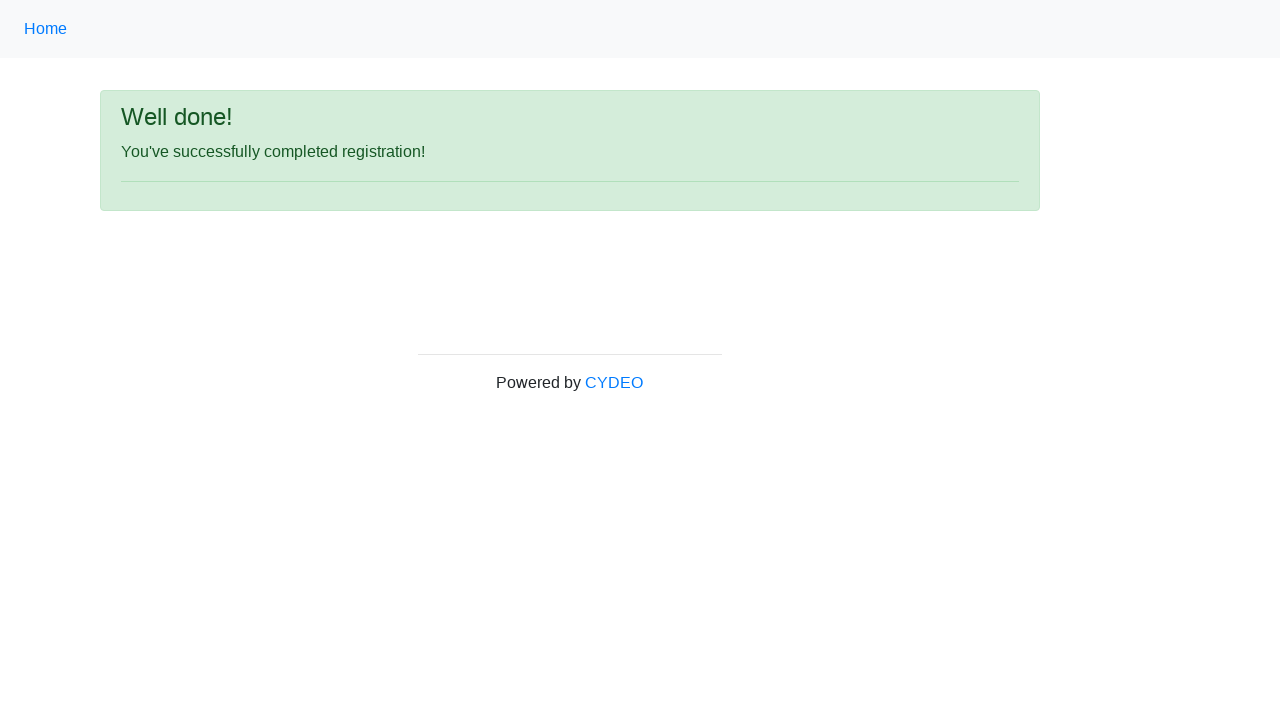

Verified successful registration message 'Well done!' is displayed
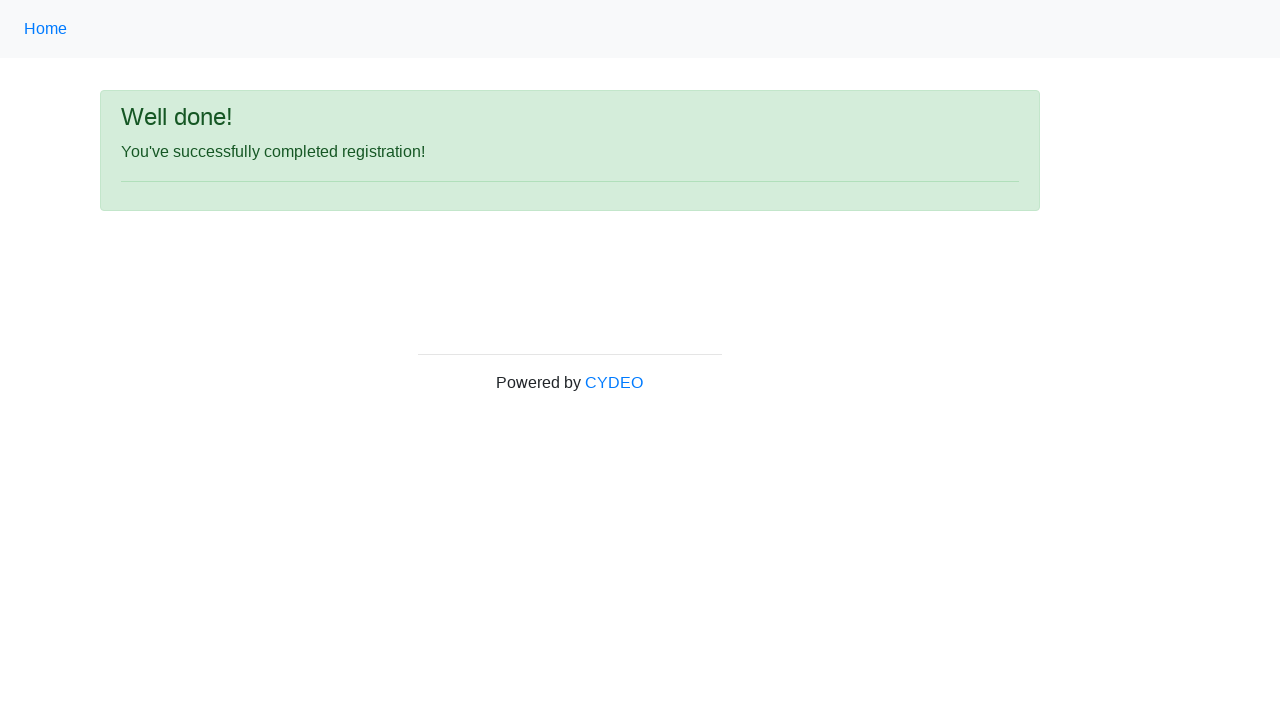

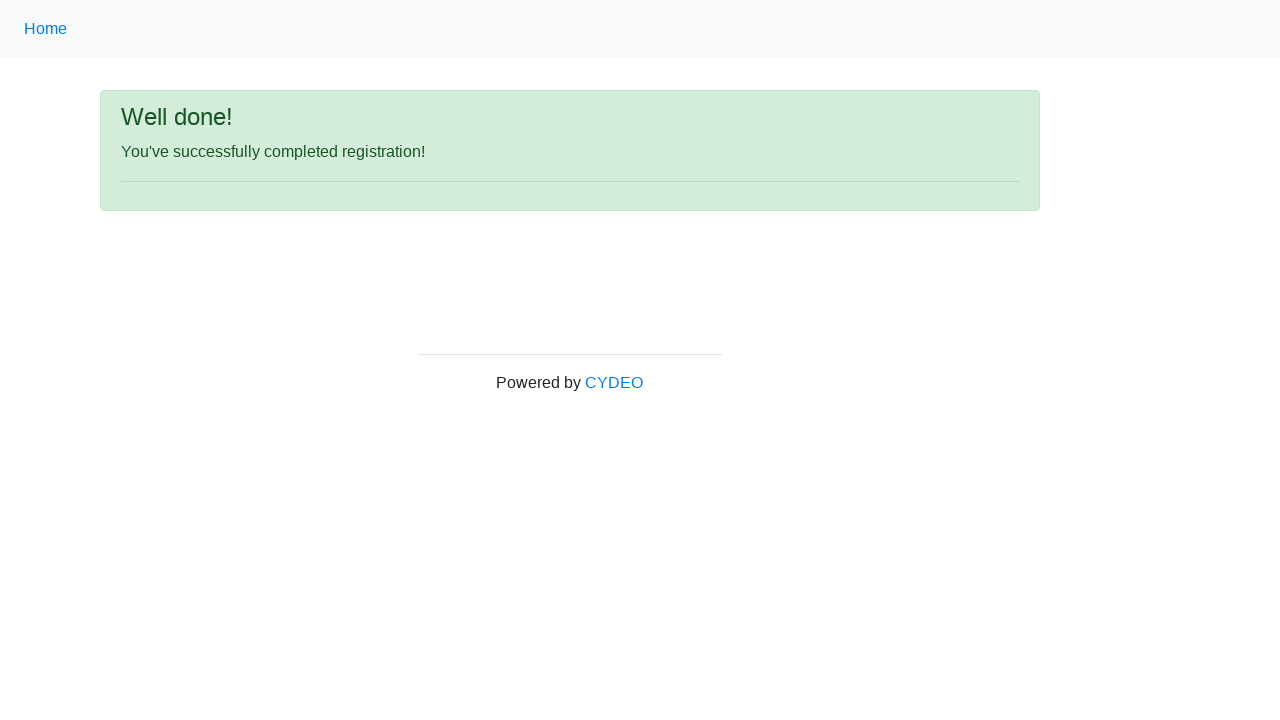